Tests JavaScript prompt dialog by dismissing the prompt without entering text and verifying null result

Starting URL: https://the-internet.herokuapp.com/javascript_alerts

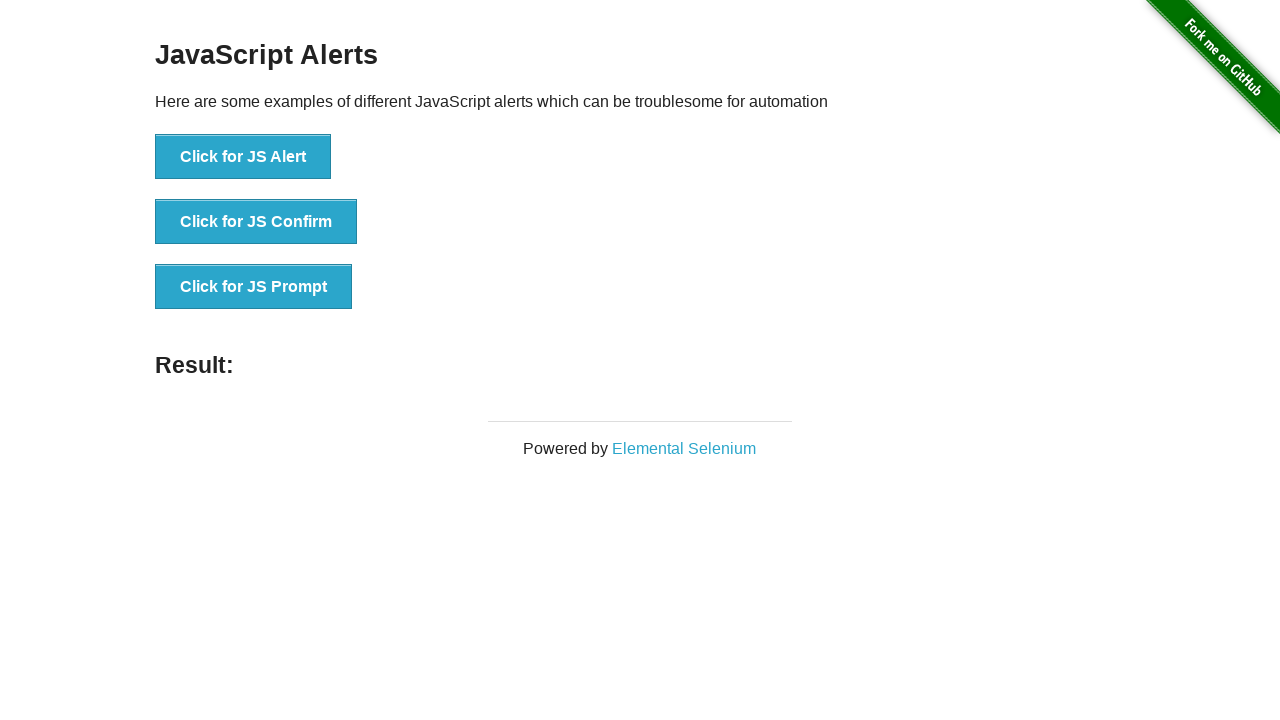

Set up dialog handler to dismiss prompts
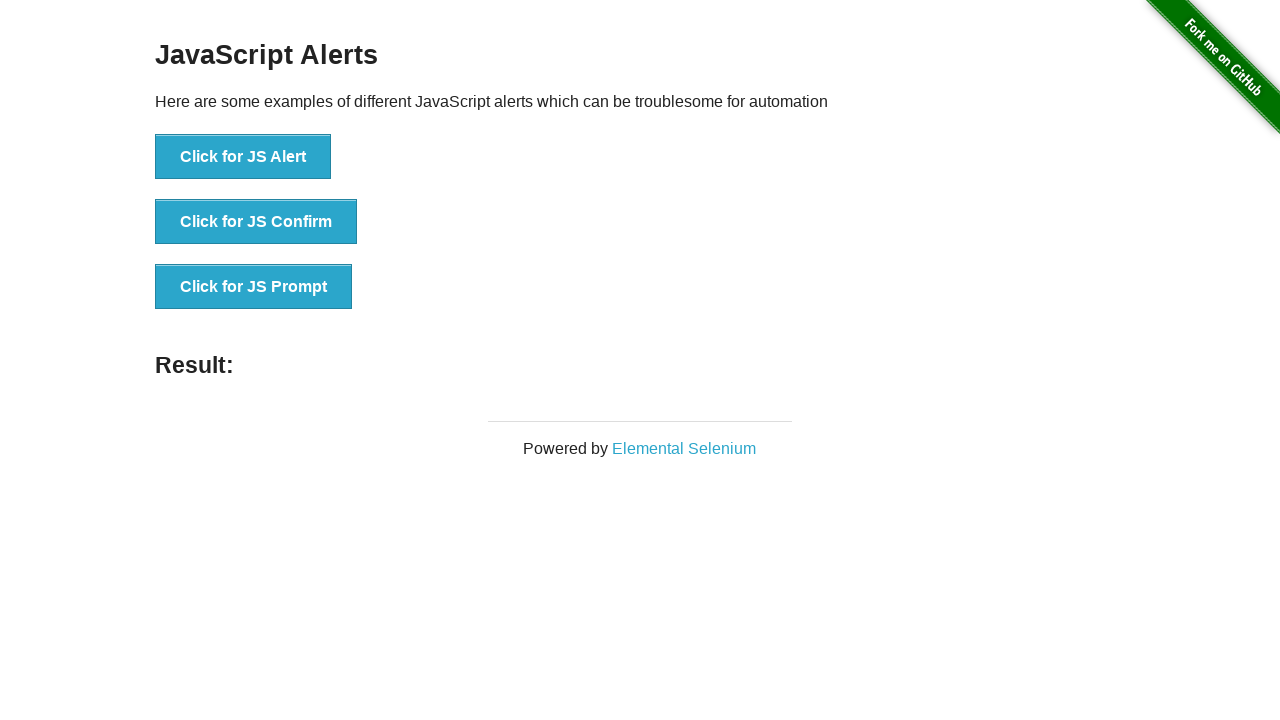

Clicked the JS Prompt button at (254, 287) on button[onclick='jsPrompt()']
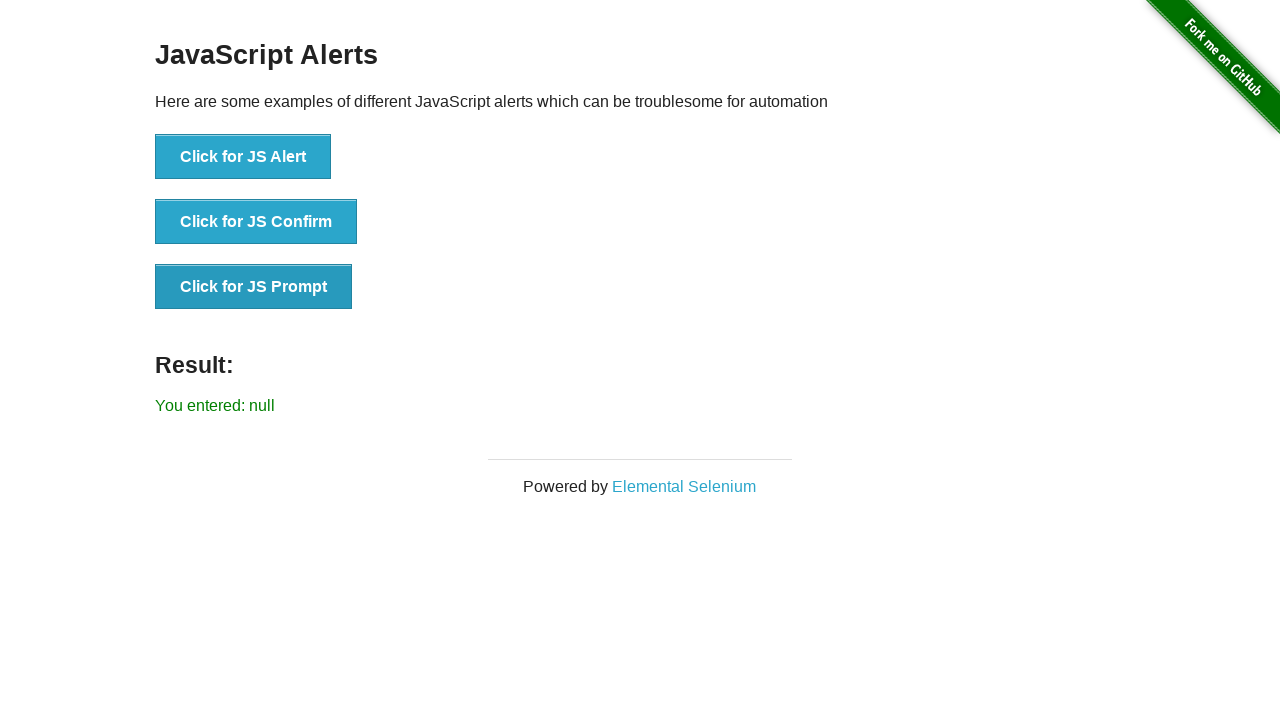

Result element appeared after dismissing prompt
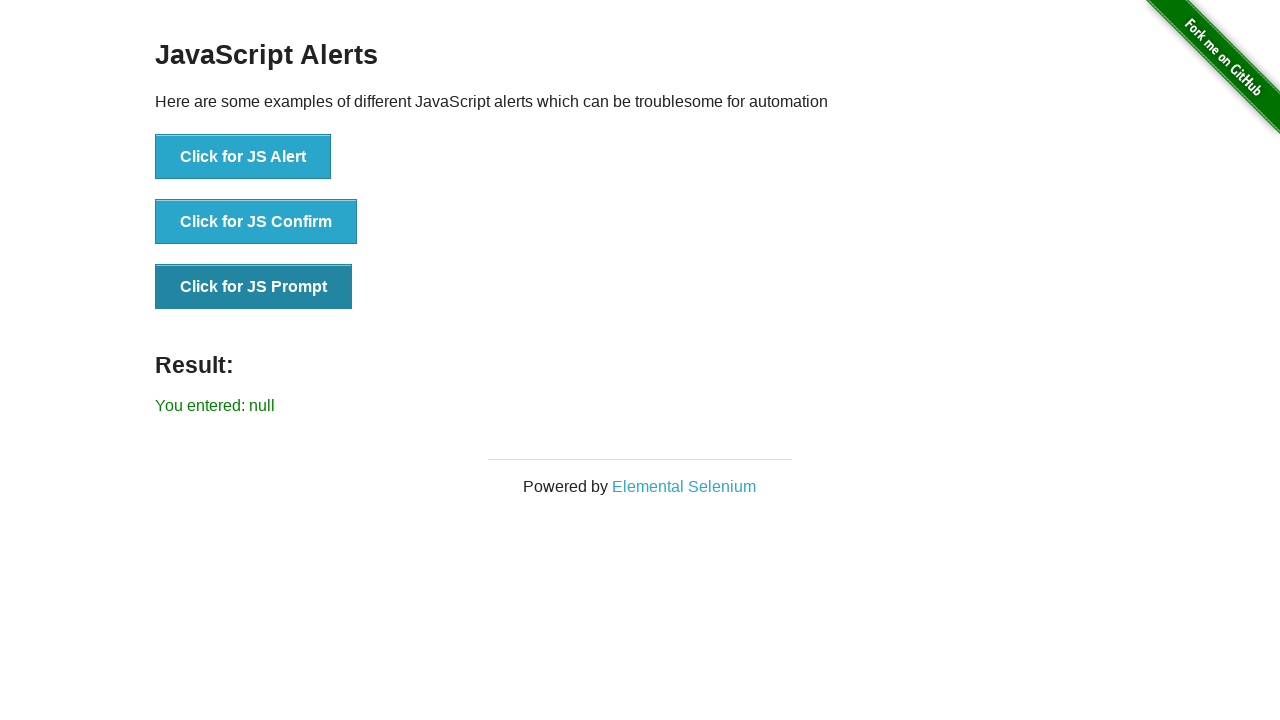

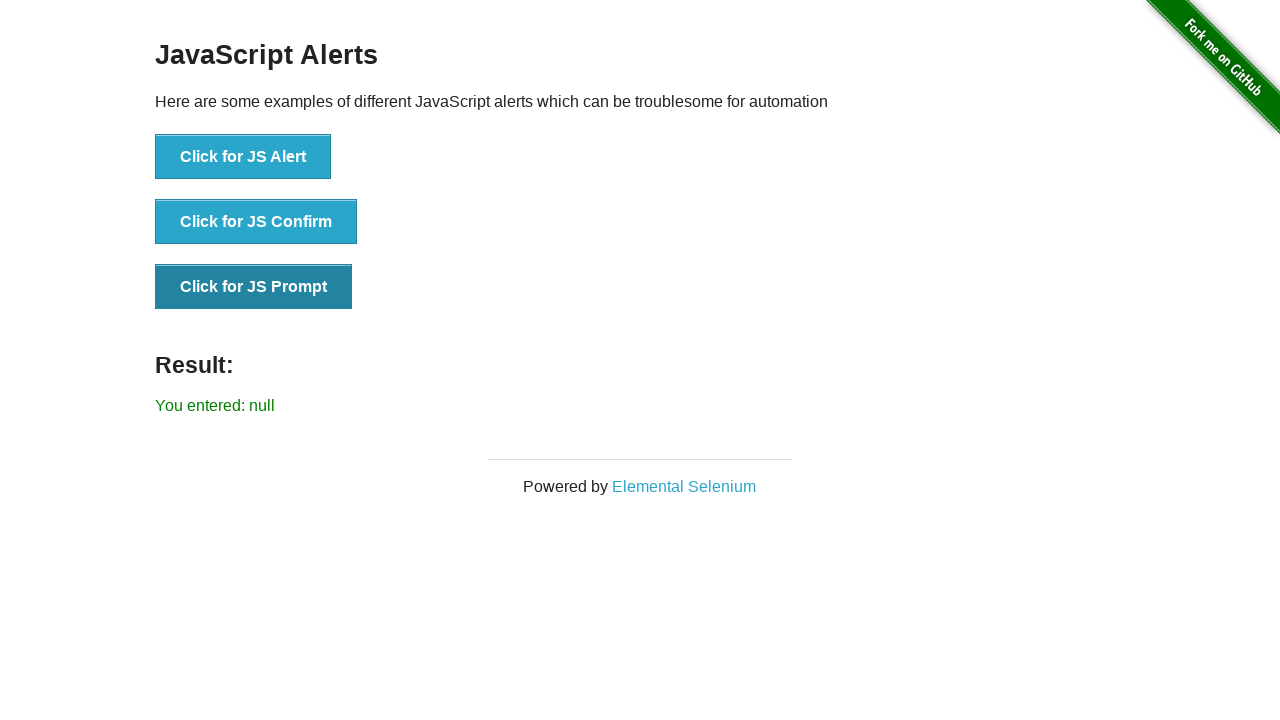